Navigates through Beial website by clicking various navigation menu items and the Home link.

Starting URL: https://beial.com/

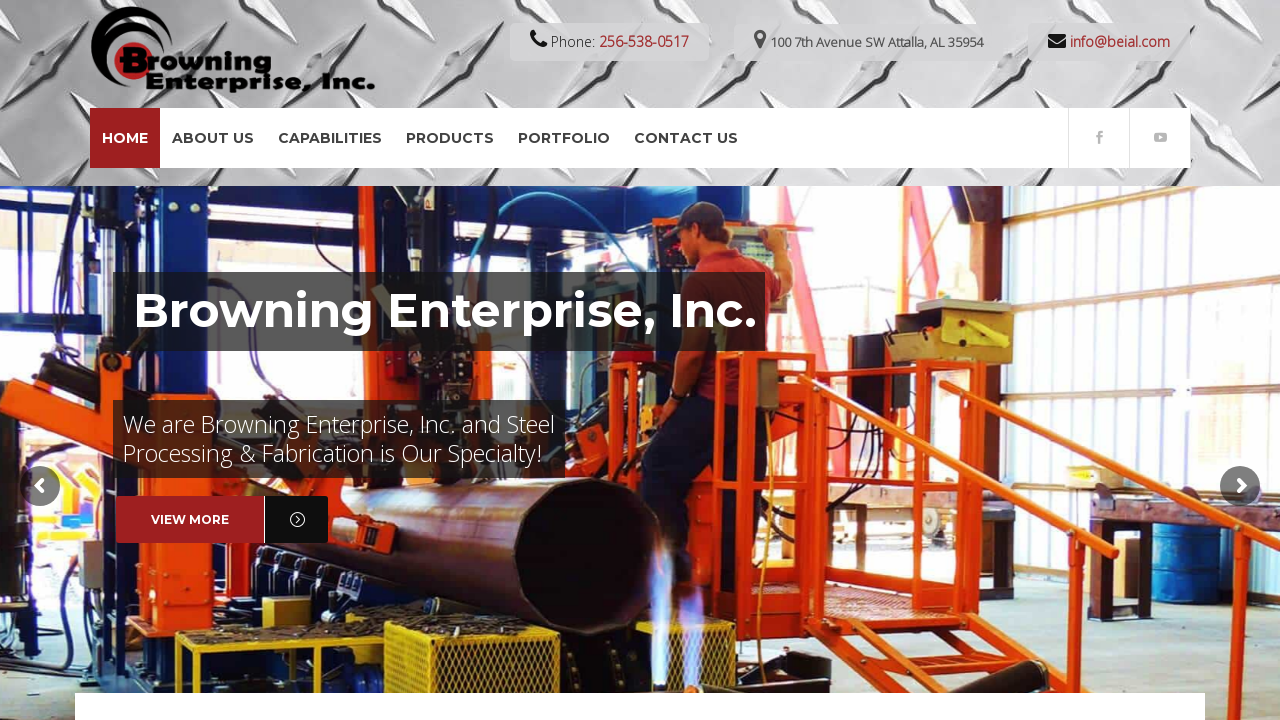

Waited for page to fully load
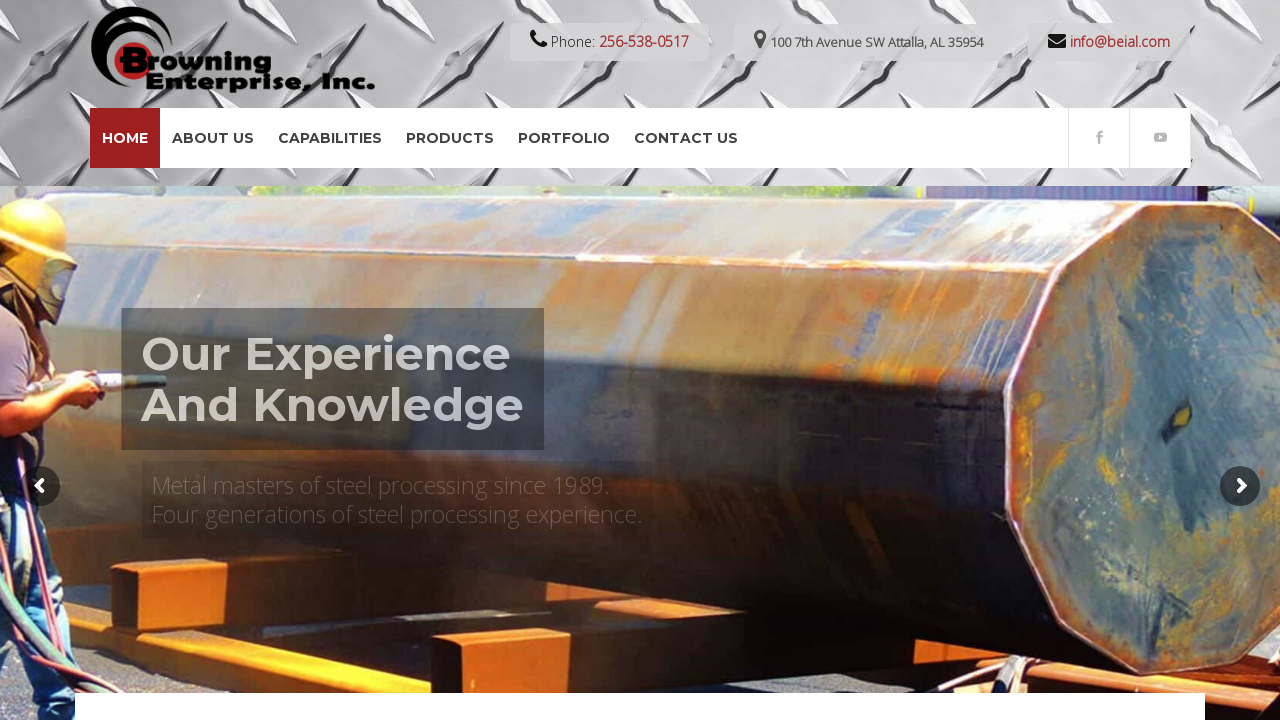

Clicked first navigation menu item at (686, 138) on xpath=//li[@id='nav-menu-item-569']/a/span
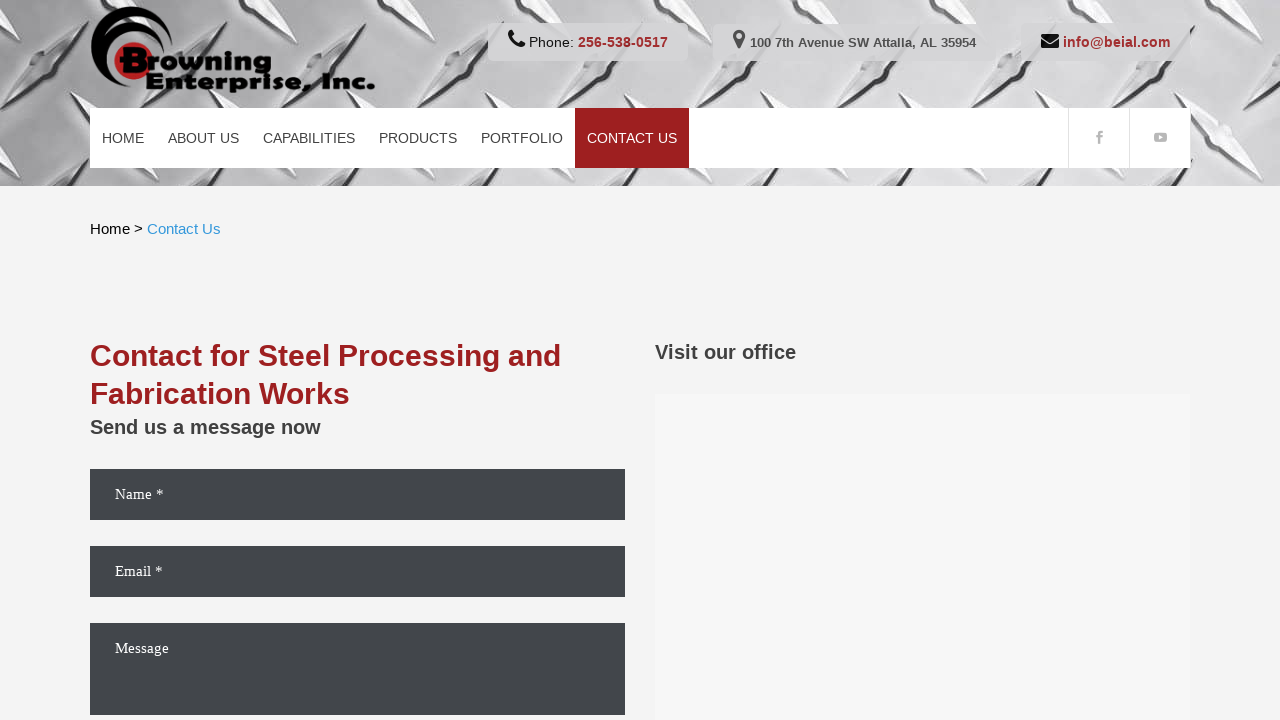

Waited for navigation to complete
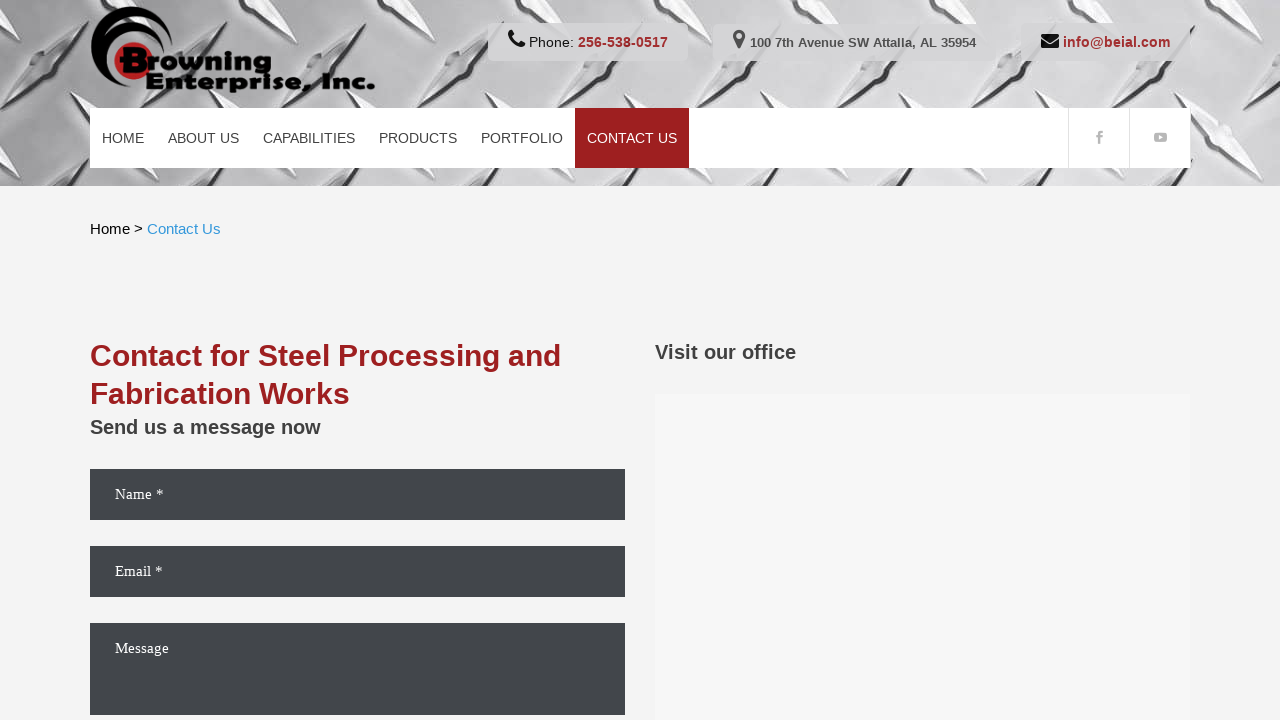

Clicked second navigation menu item at (204, 138) on xpath=//li[@id='nav-menu-item-570']/a/span
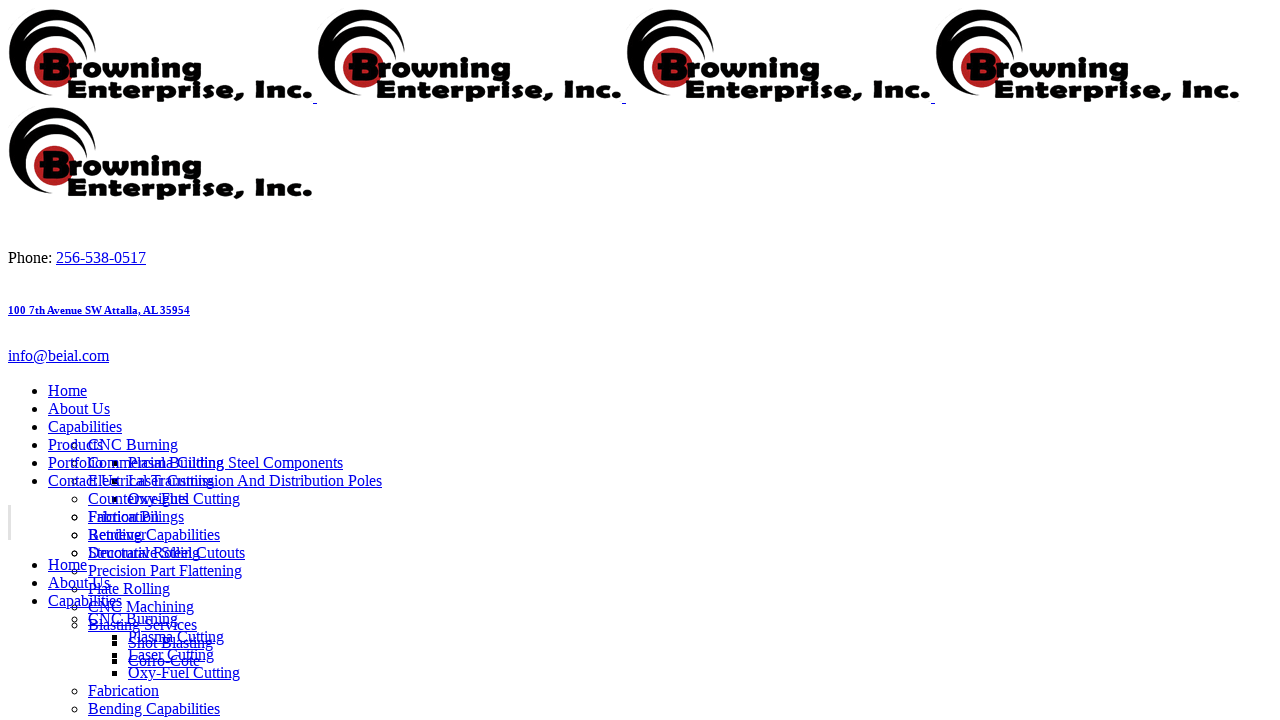

Waited for navigation to complete
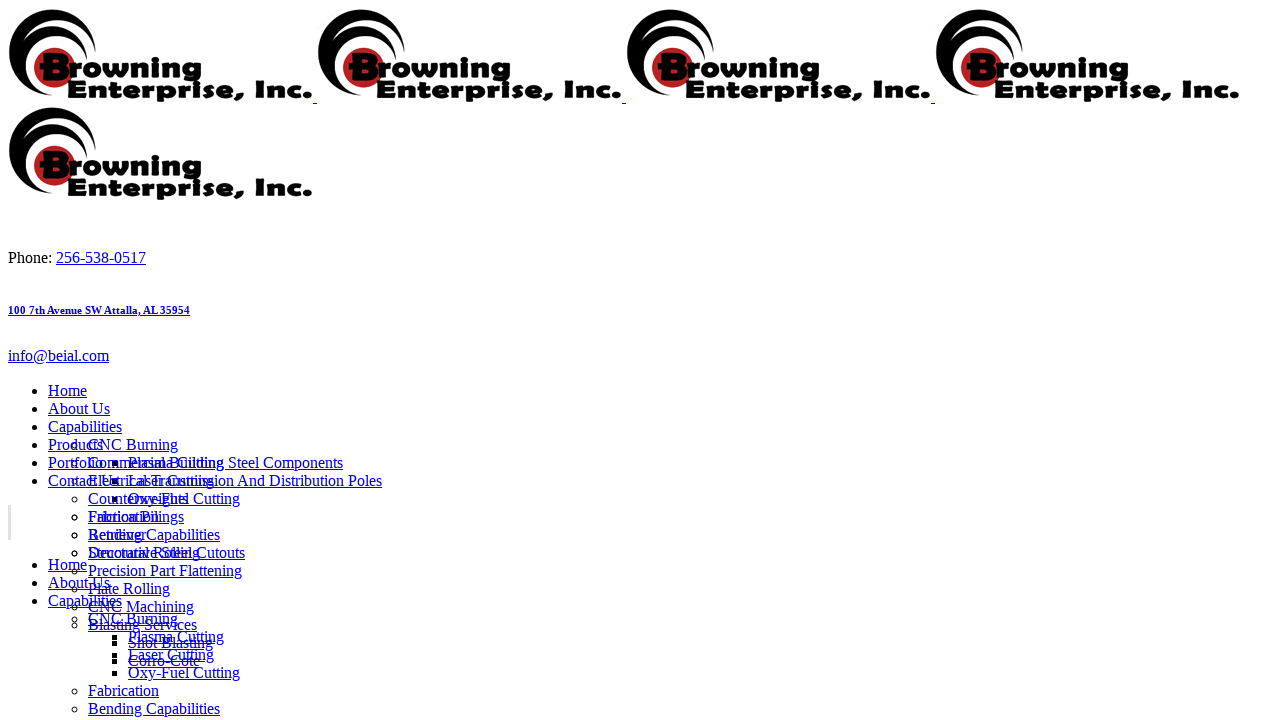

Clicked third navigation menu item at (85, 426) on xpath=//li[@id='nav-menu-item-775']/a/span
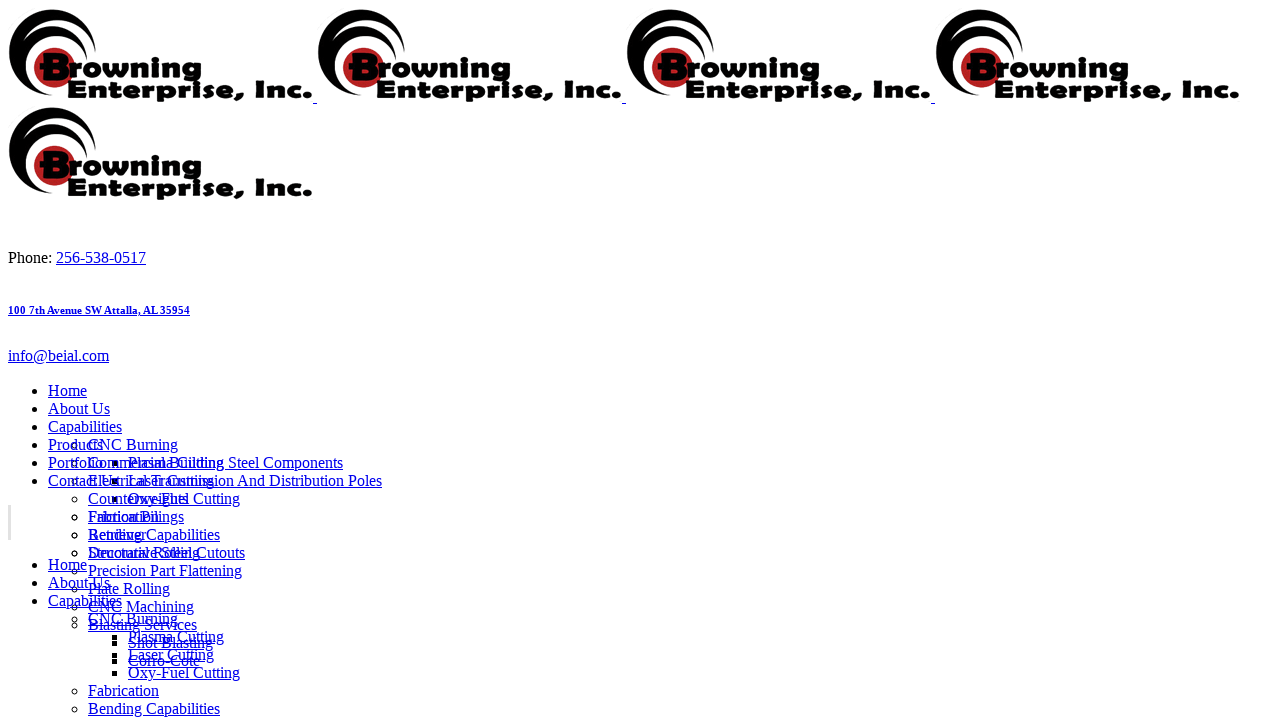

Waited for navigation to complete
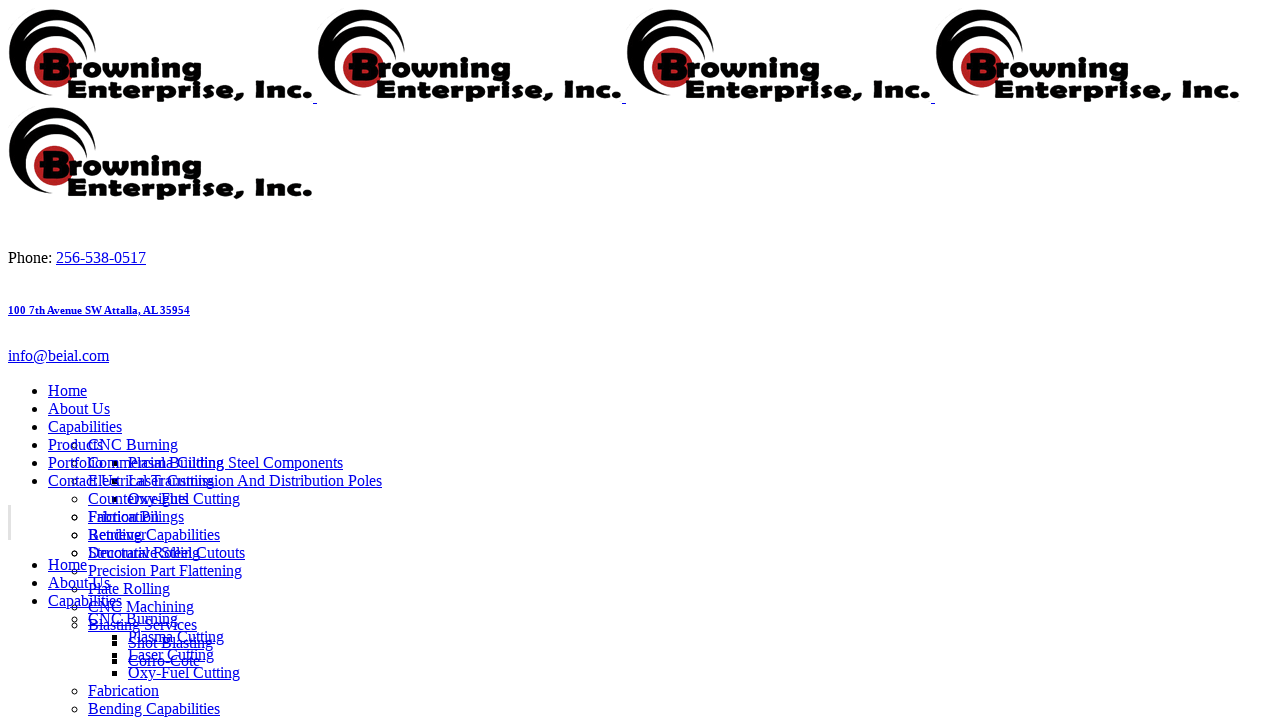

Clicked Home link at (68, 390) on xpath=//span[contains(text(),'Home')]
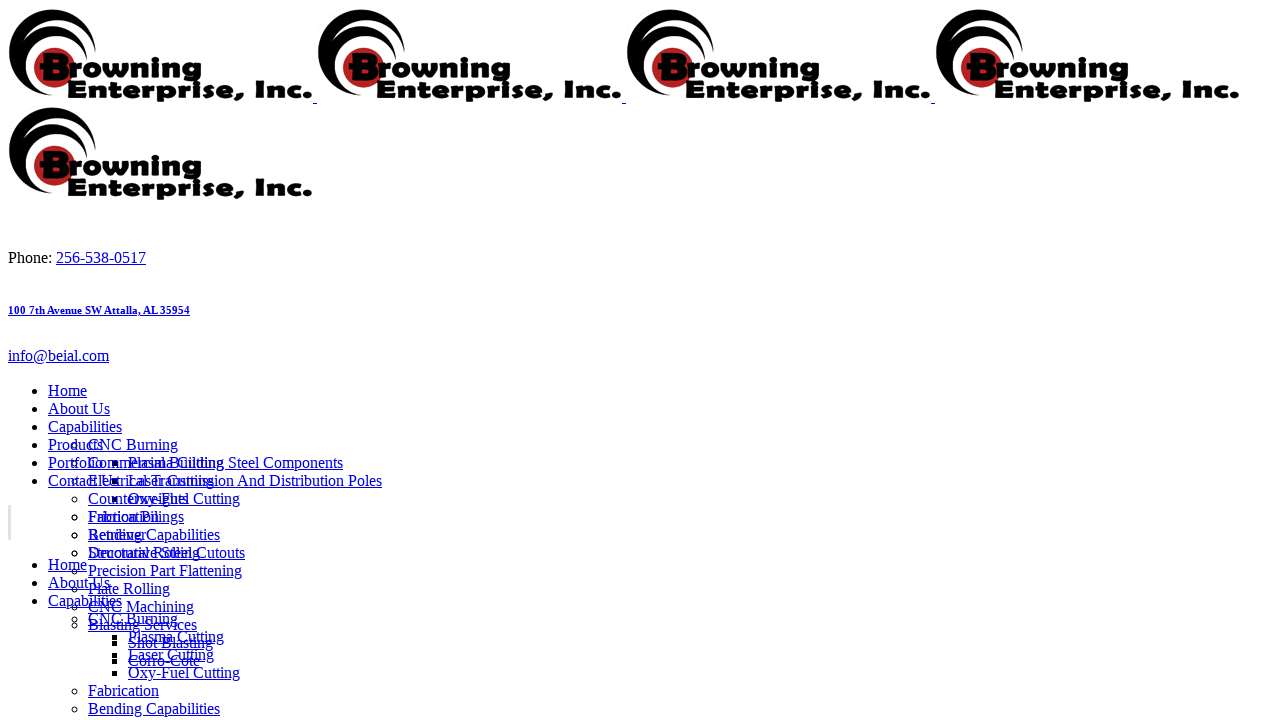

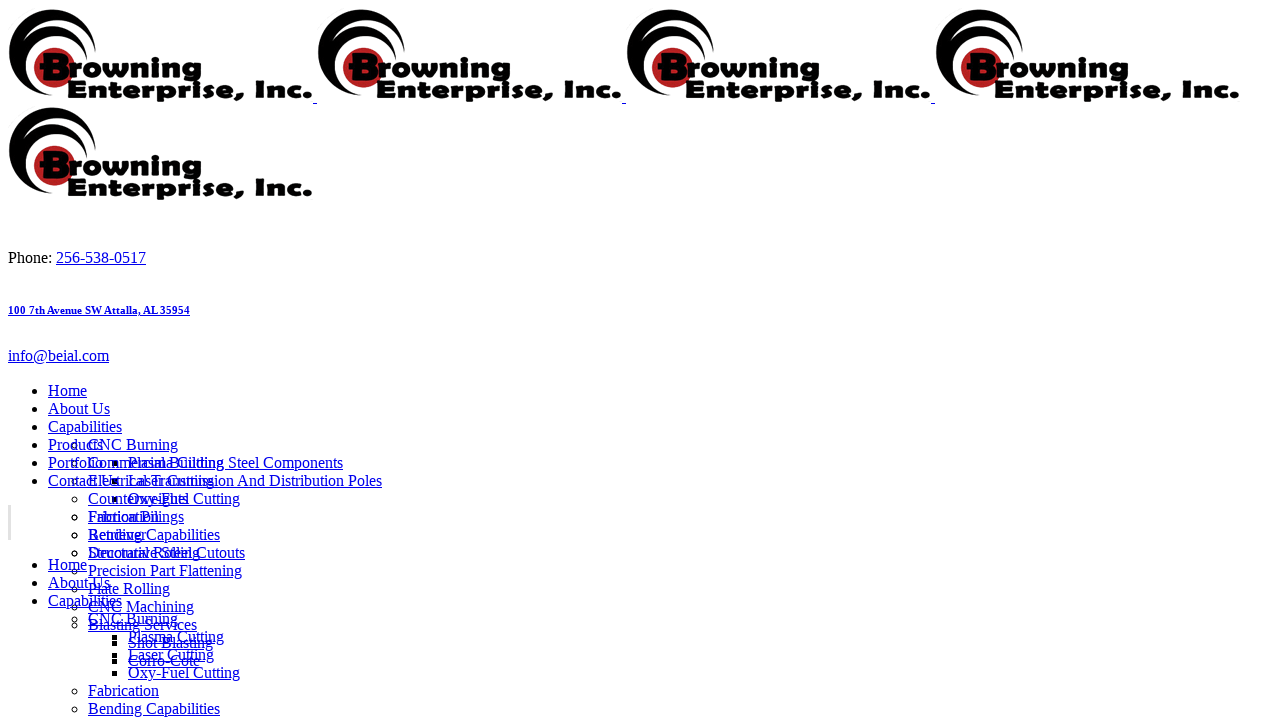